Tests a web form by entering text in a text box and submitting the form, then verifies the success message is displayed

Starting URL: https://www.selenium.dev/selenium/web/web-form.html

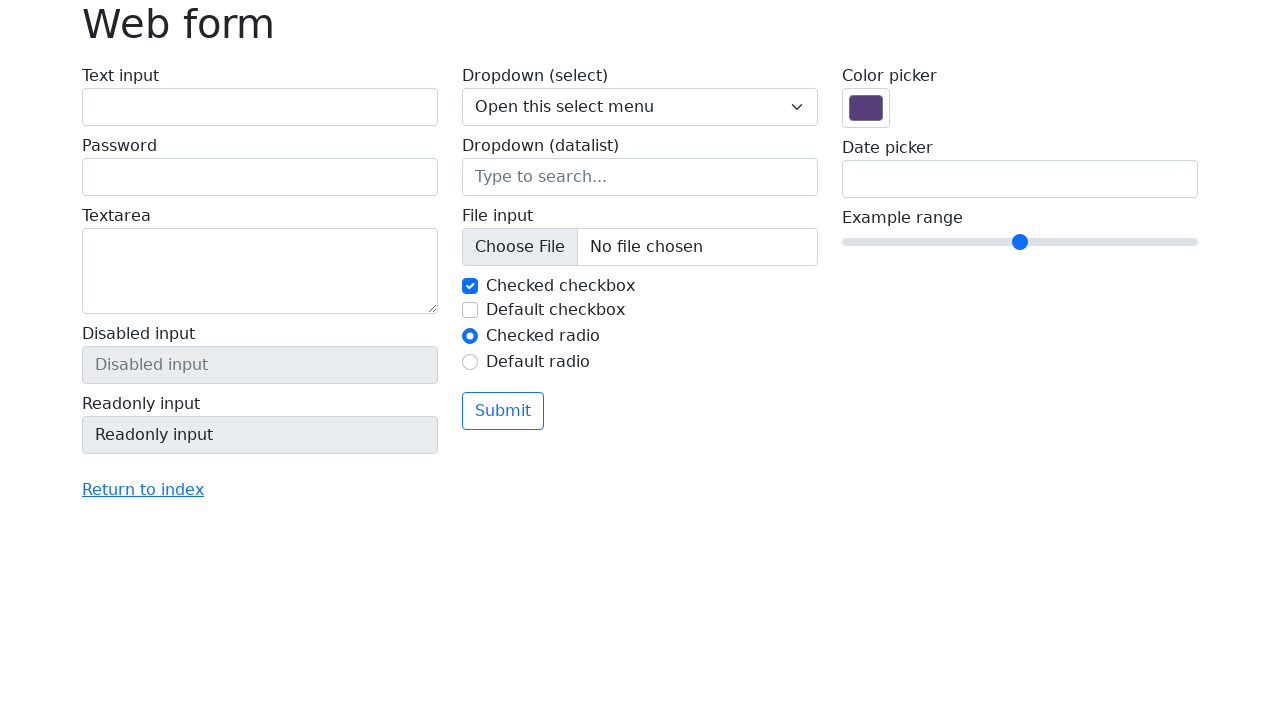

Verified page title is 'Web form'
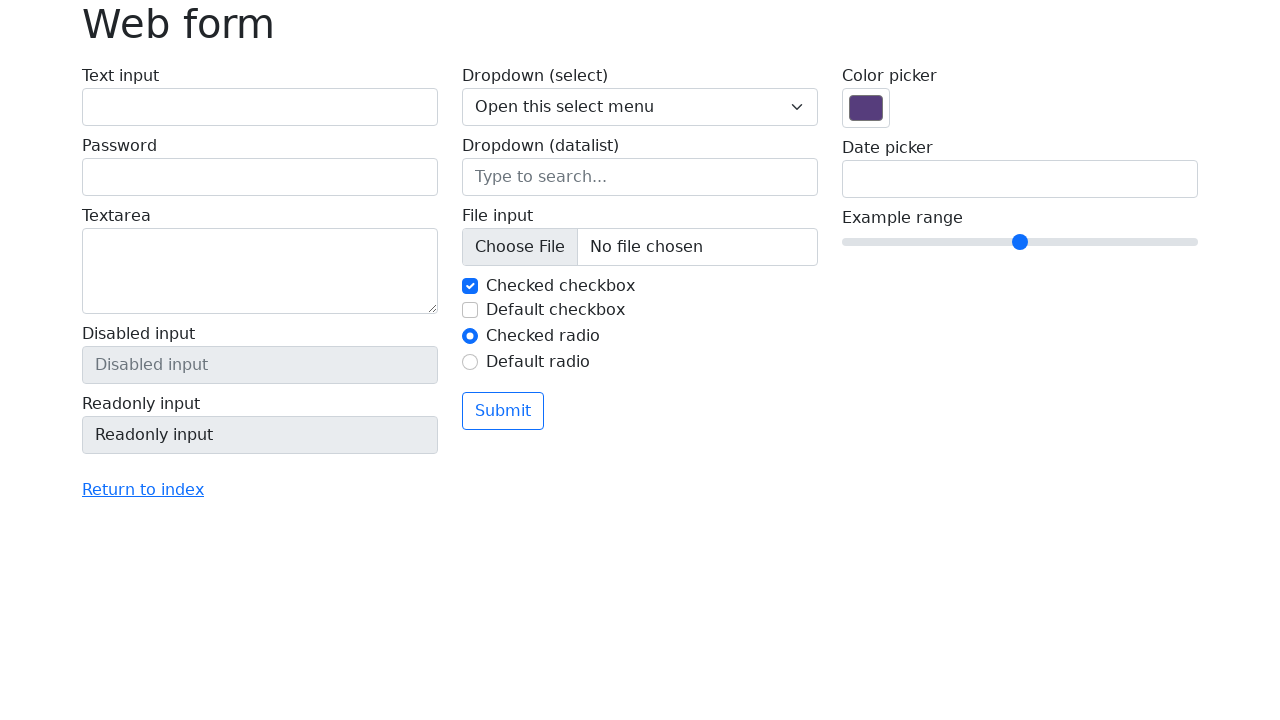

Filled text box with 'Selenium' on input[name='my-text']
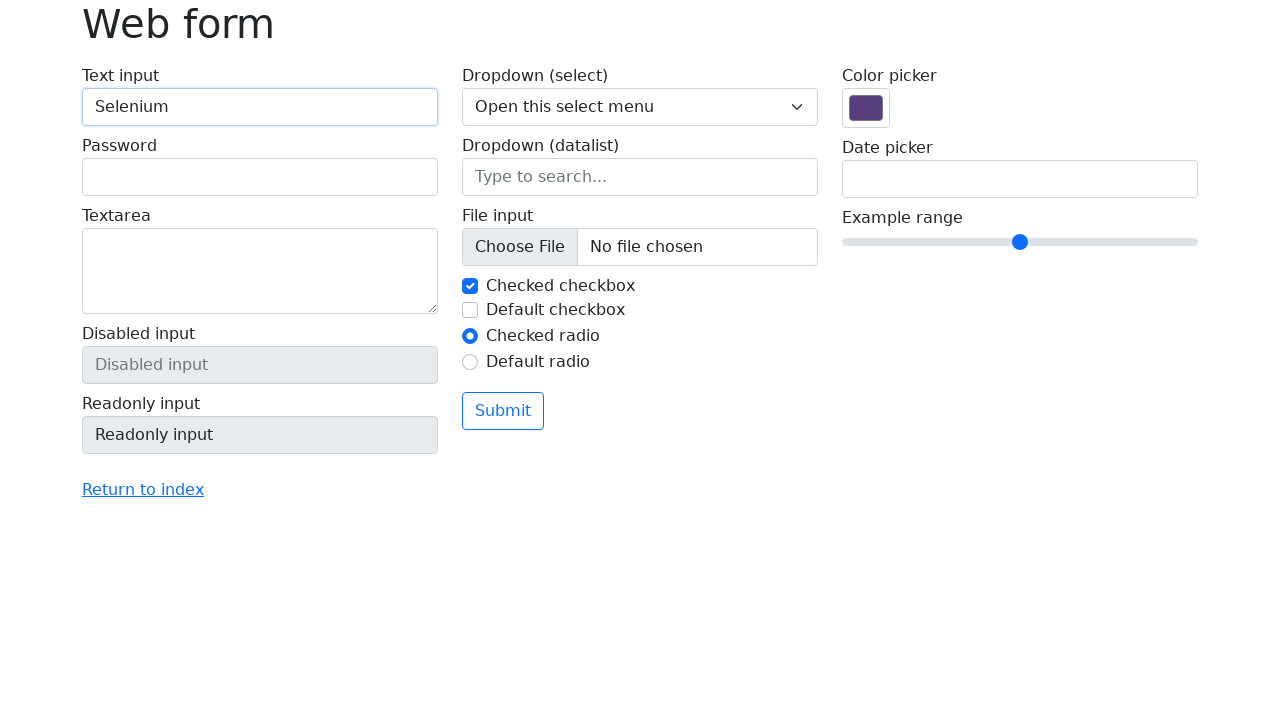

Clicked the submit button at (503, 411) on button
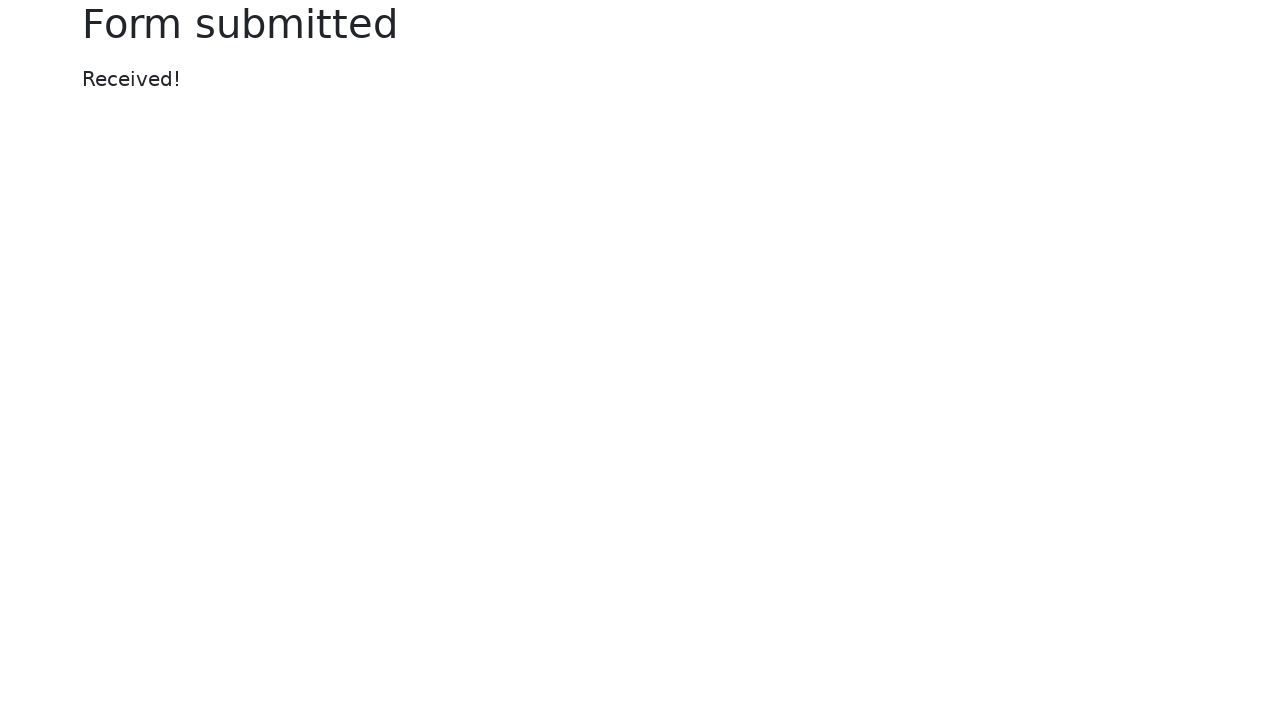

Verified success message 'Received!' is displayed
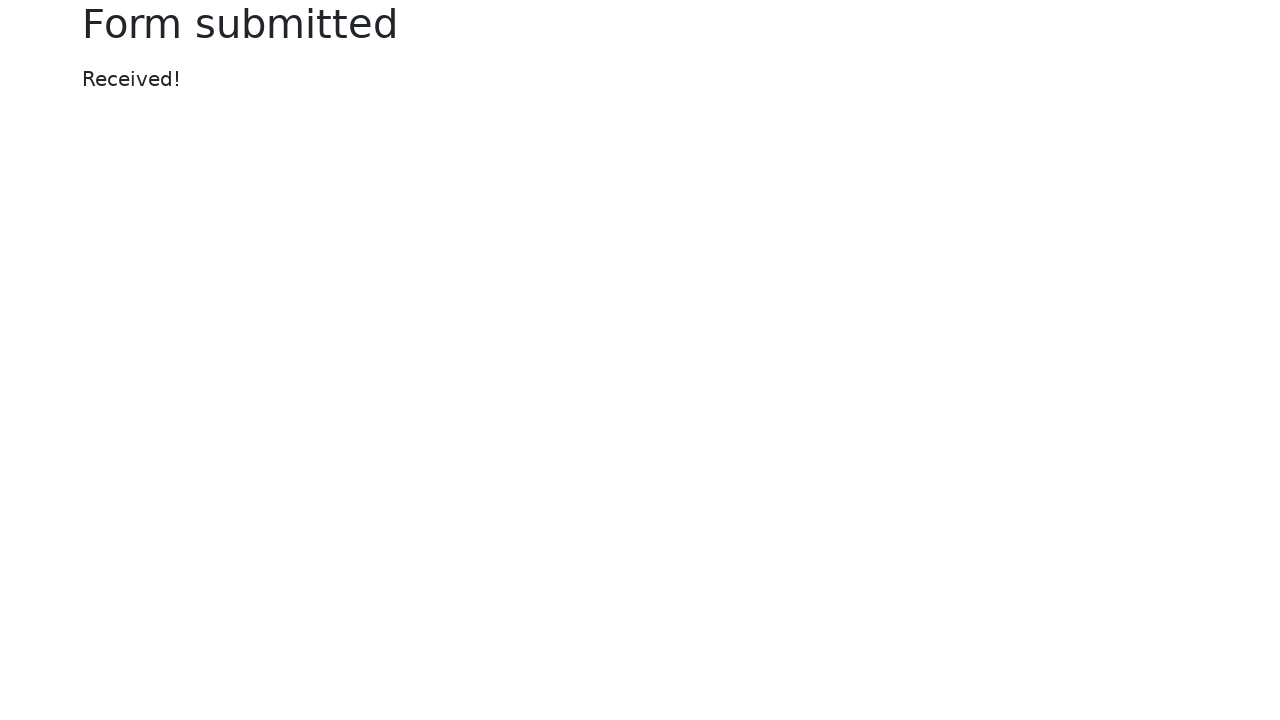

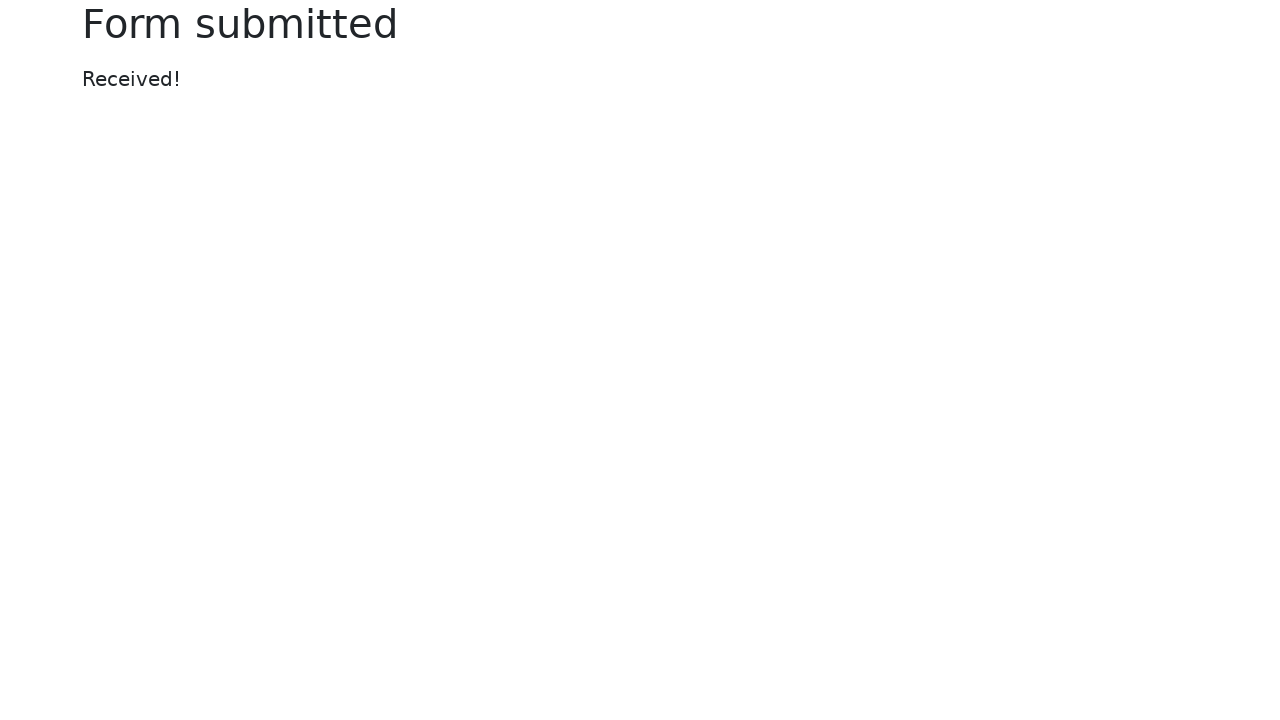